Tests window switching functionality by opening a new window, interacting with it, then switching back to the original window

Starting URL: https://skpatro.github.io/demo/links/

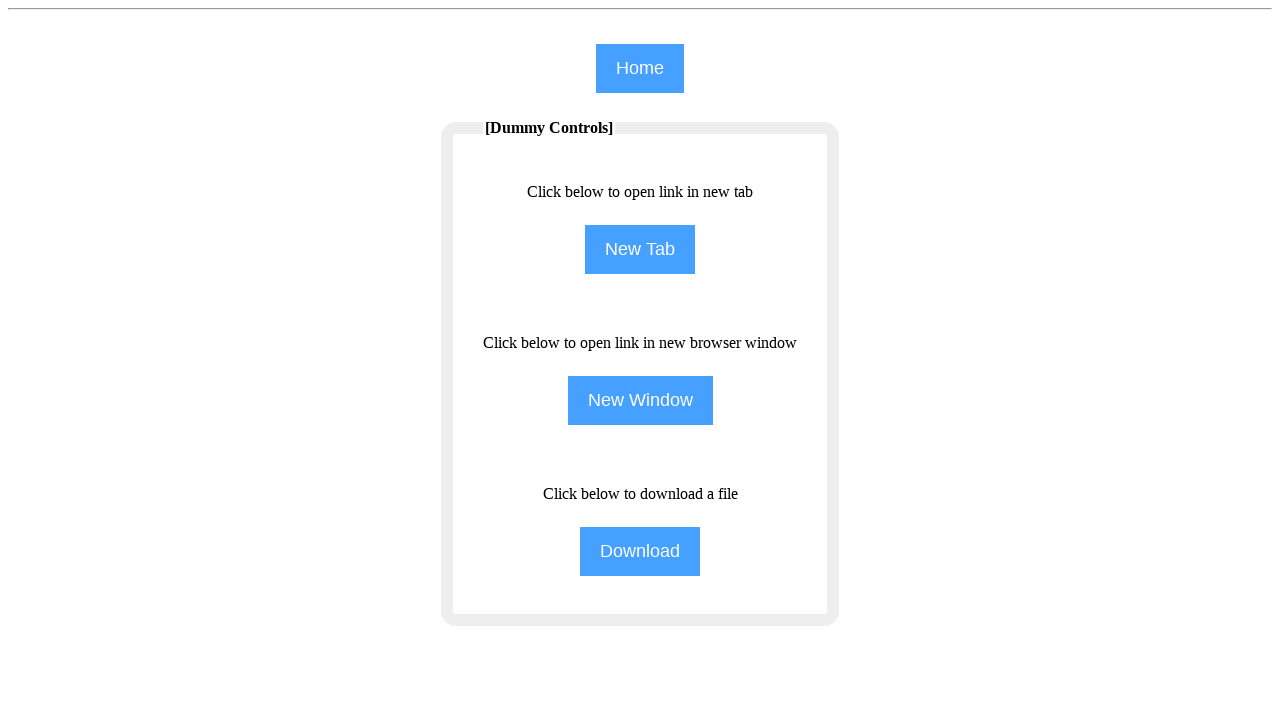

Clicked NewWindow button to open new window at (640, 400) on input[name='NewWindow']
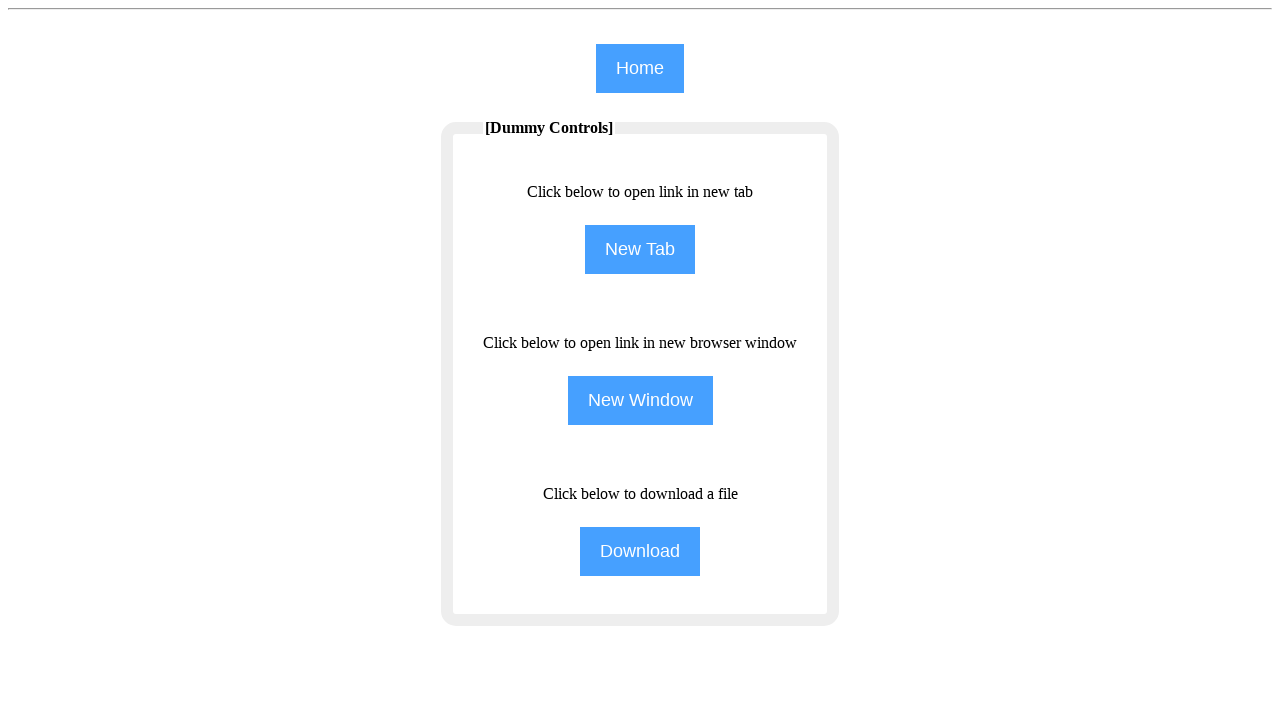

New window opened and captured
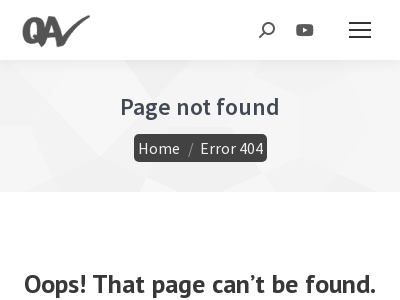

New window page loaded completely
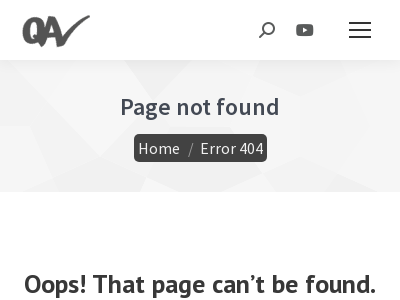

Filled search field in new window with 'Playwright' on #the7-search
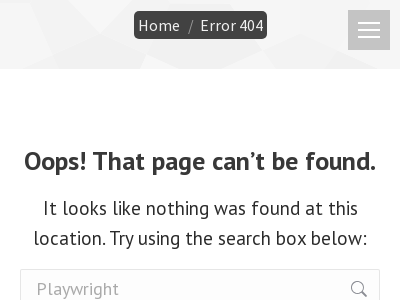

Located text element in original window
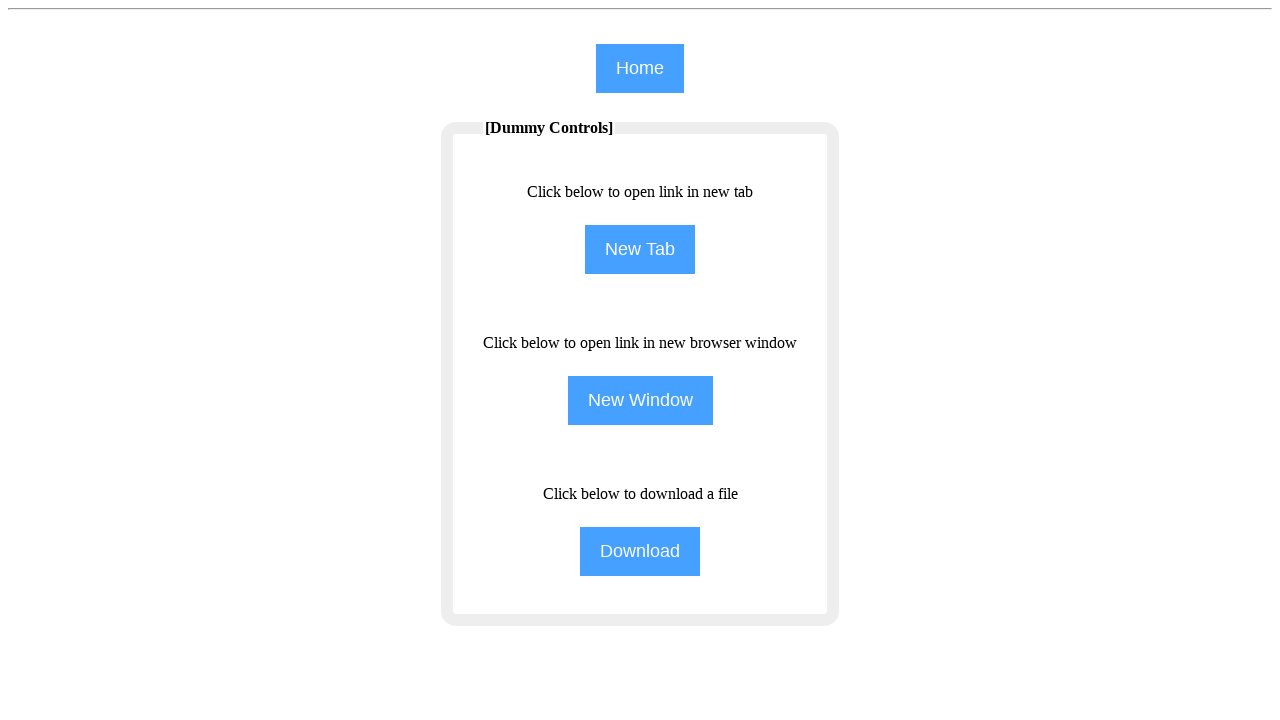

Extracted text from original window: 'Click below to open link in new tab'
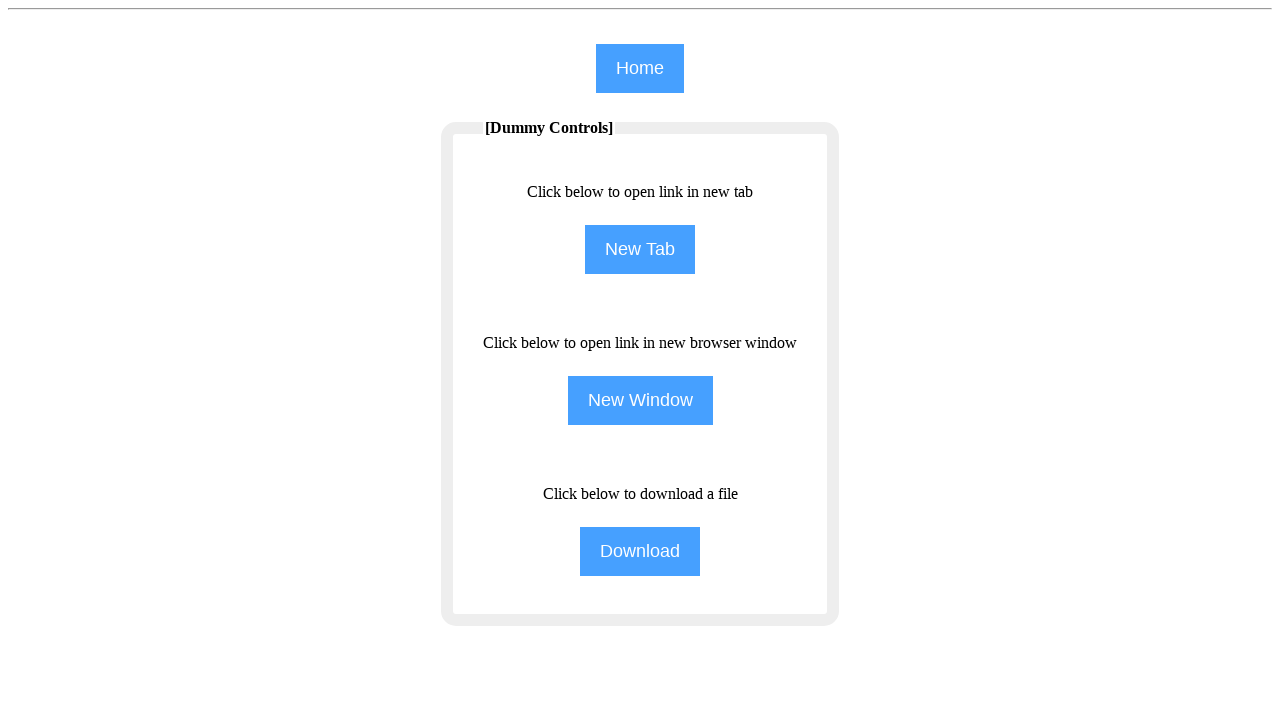

Printed extracted text to console
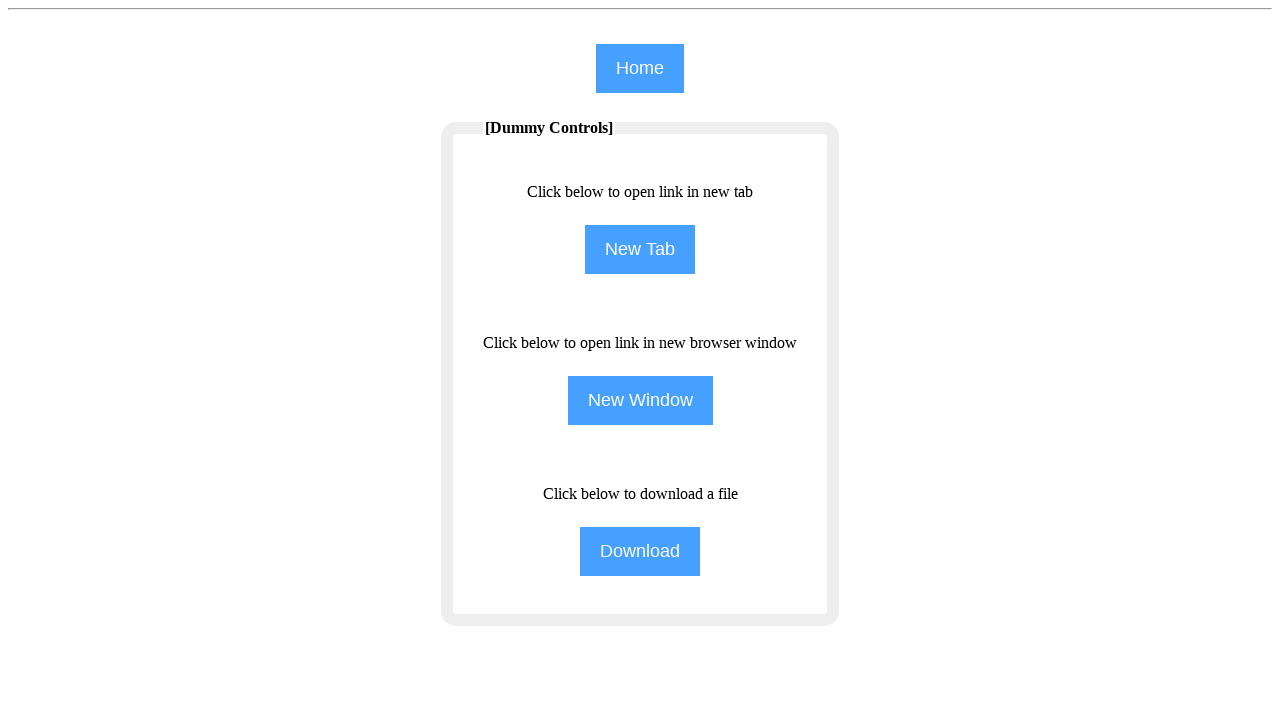

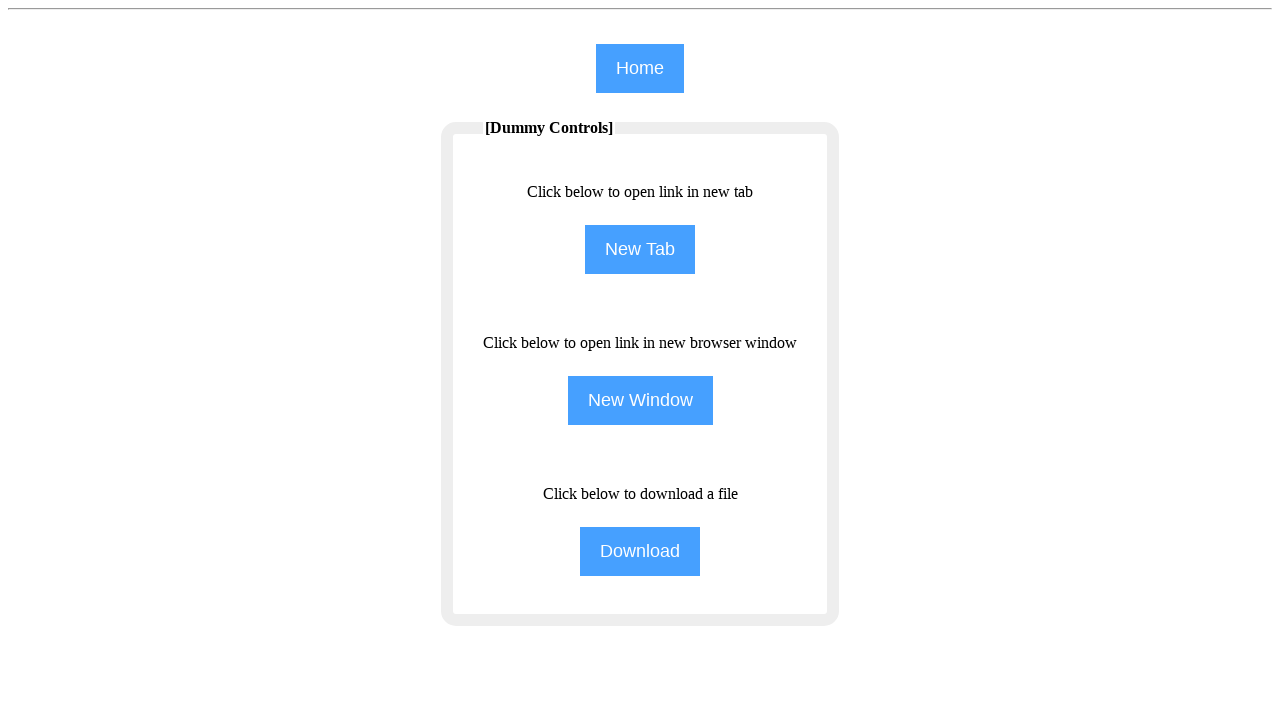